Tests dynamic control behavior by toggling a checkbox's visibility, waiting for it to disappear and reappear, then clicking the checkbox to select it

Starting URL: https://v1.training-support.net/selenium/dynamic-controls

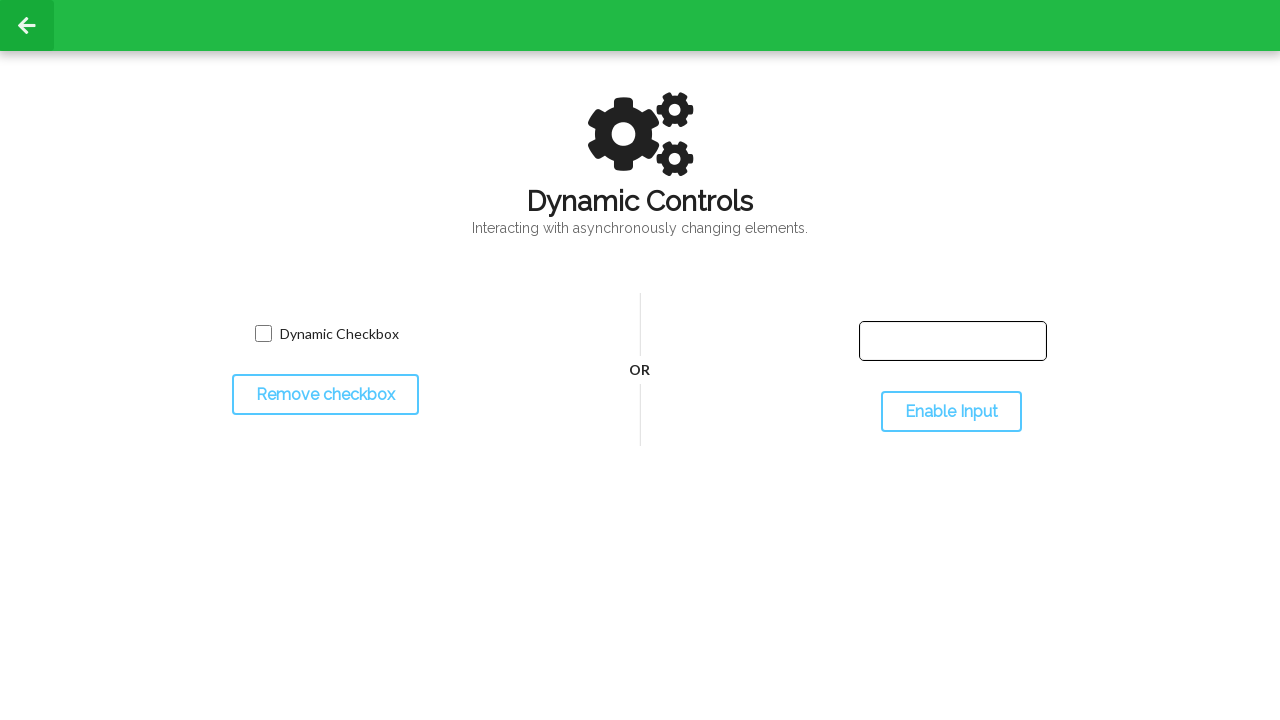

Clicked toggle button to hide the checkbox at (325, 395) on #toggleCheckbox
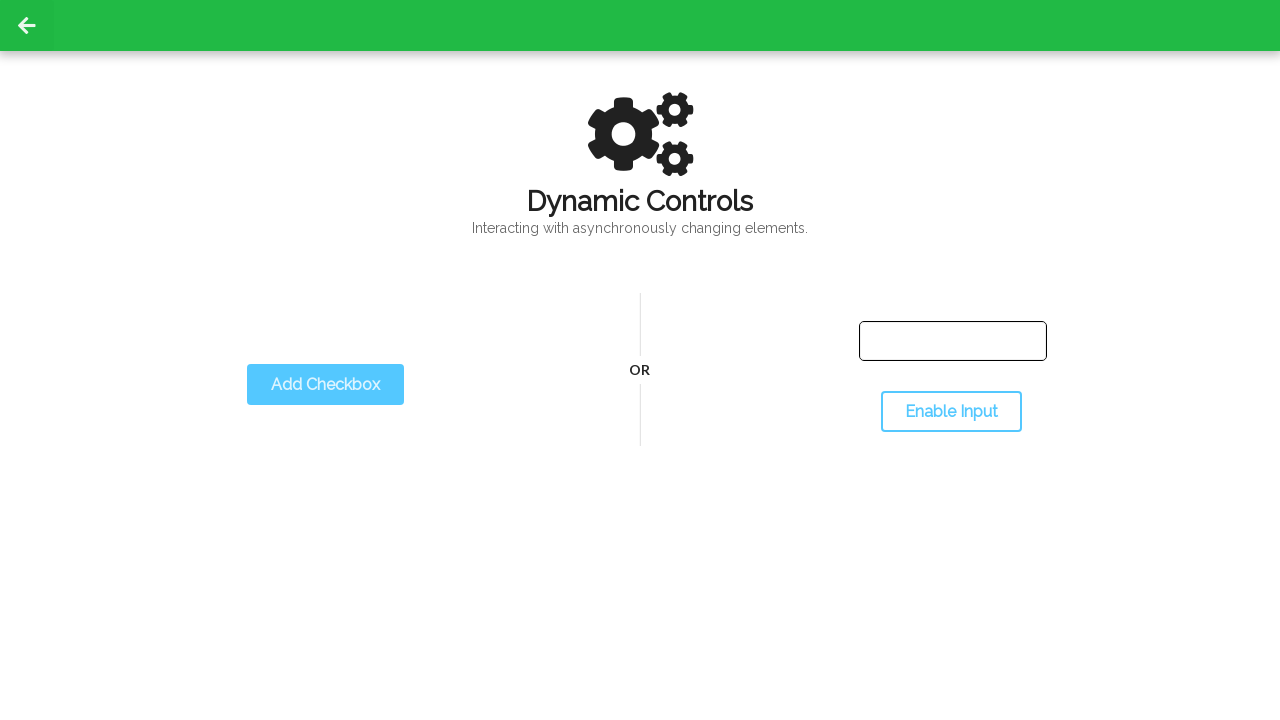

Checkbox has disappeared
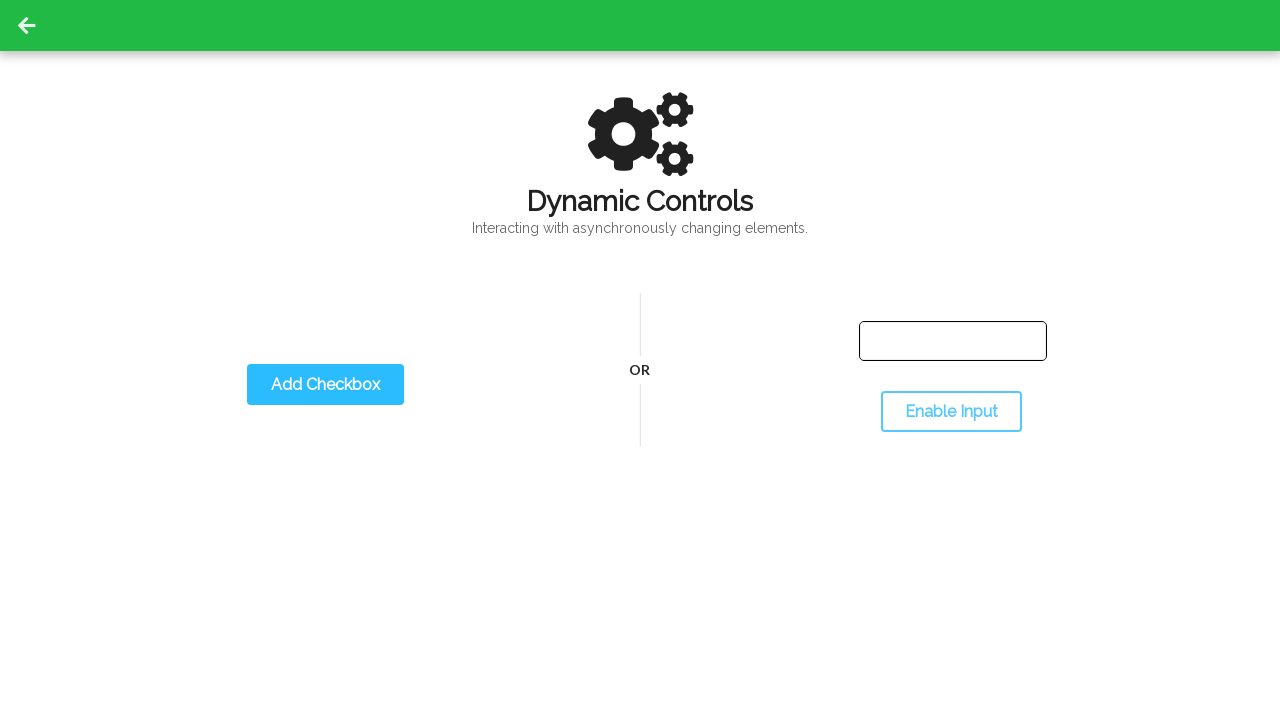

Clicked toggle button to show the checkbox again at (325, 385) on #toggleCheckbox
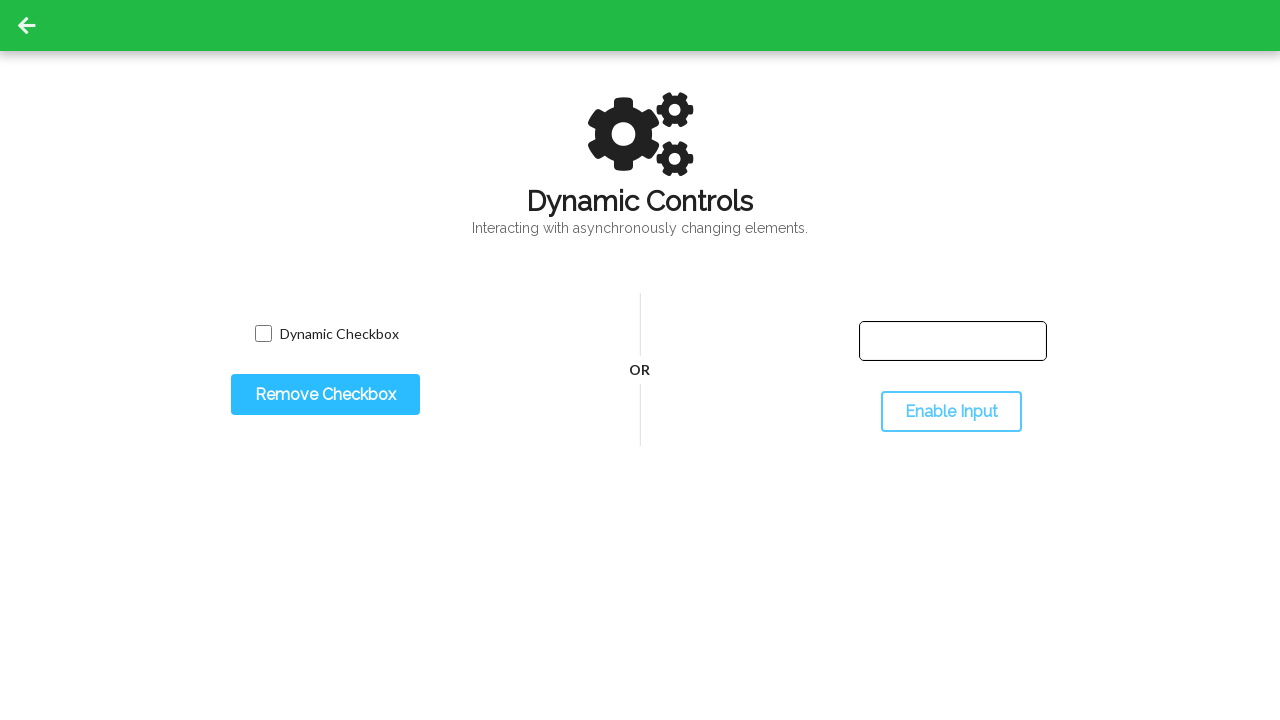

Checkbox is now visible again
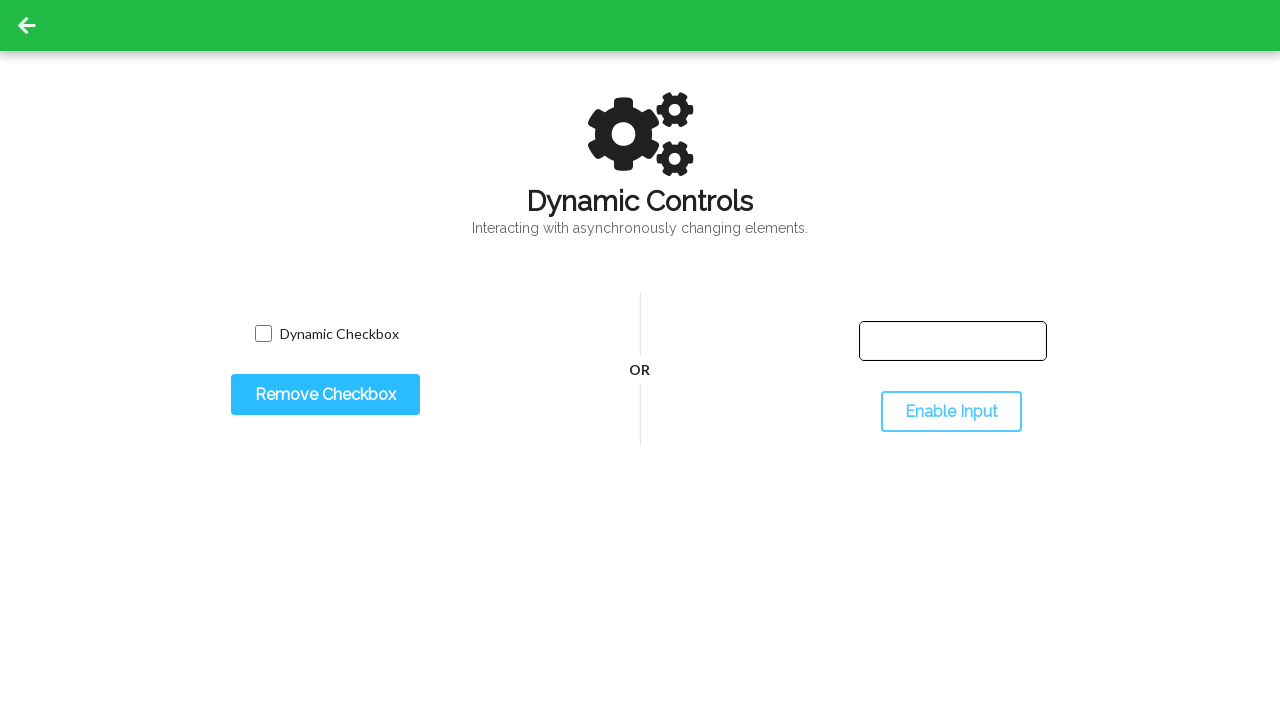

Clicked the checkbox to select it at (263, 334) on #dynamicCheckbox
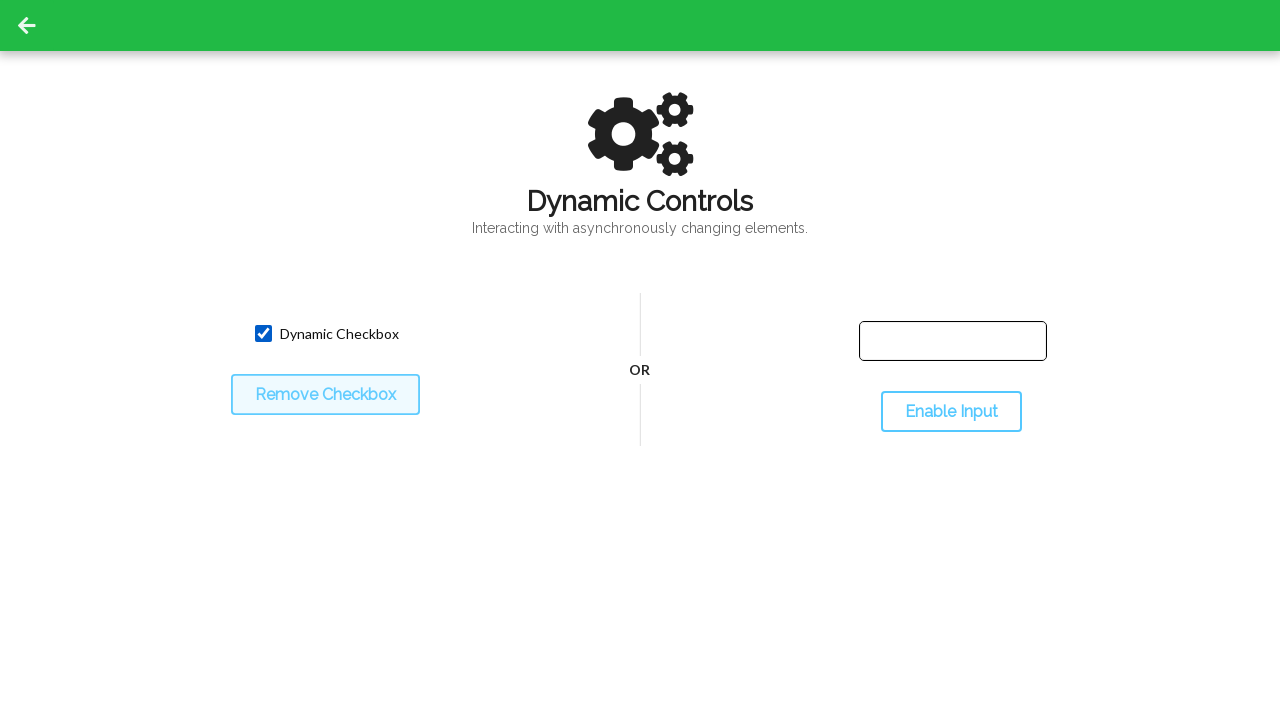

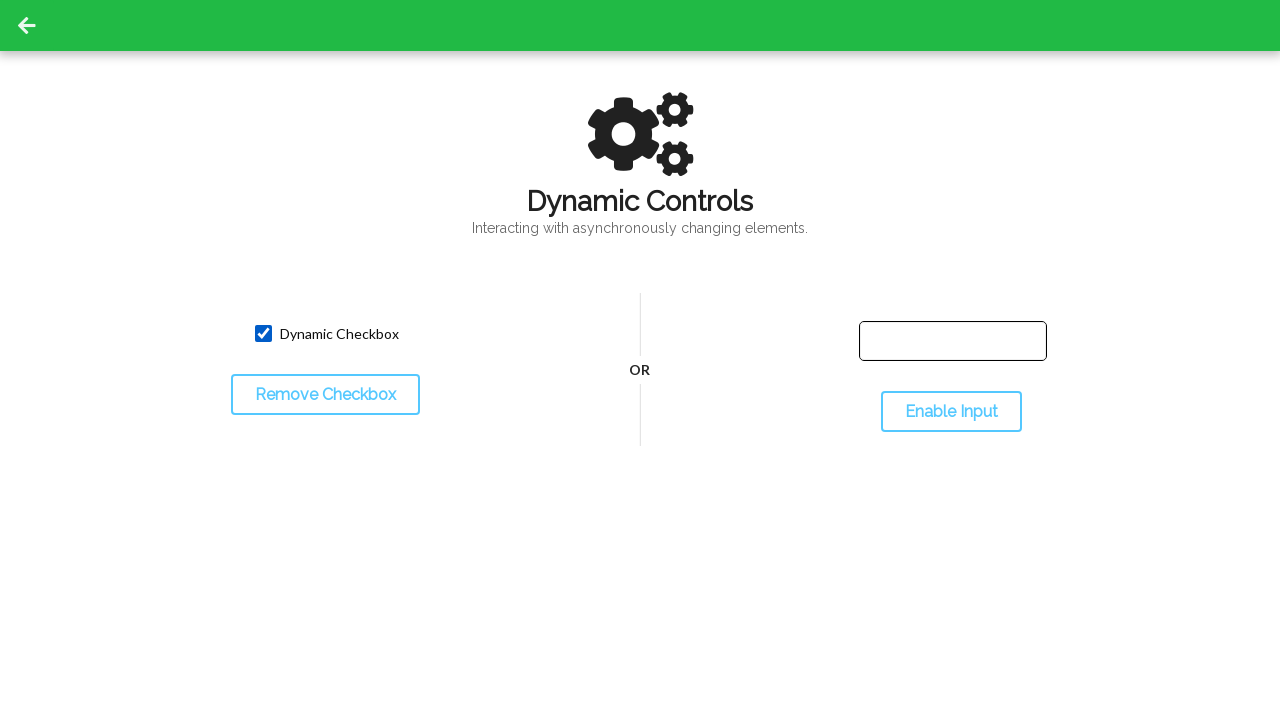